Tests dynamic loading by clicking a button and waiting for content to appear

Starting URL: https://the-internet.herokuapp.com/dynamic_loading/2

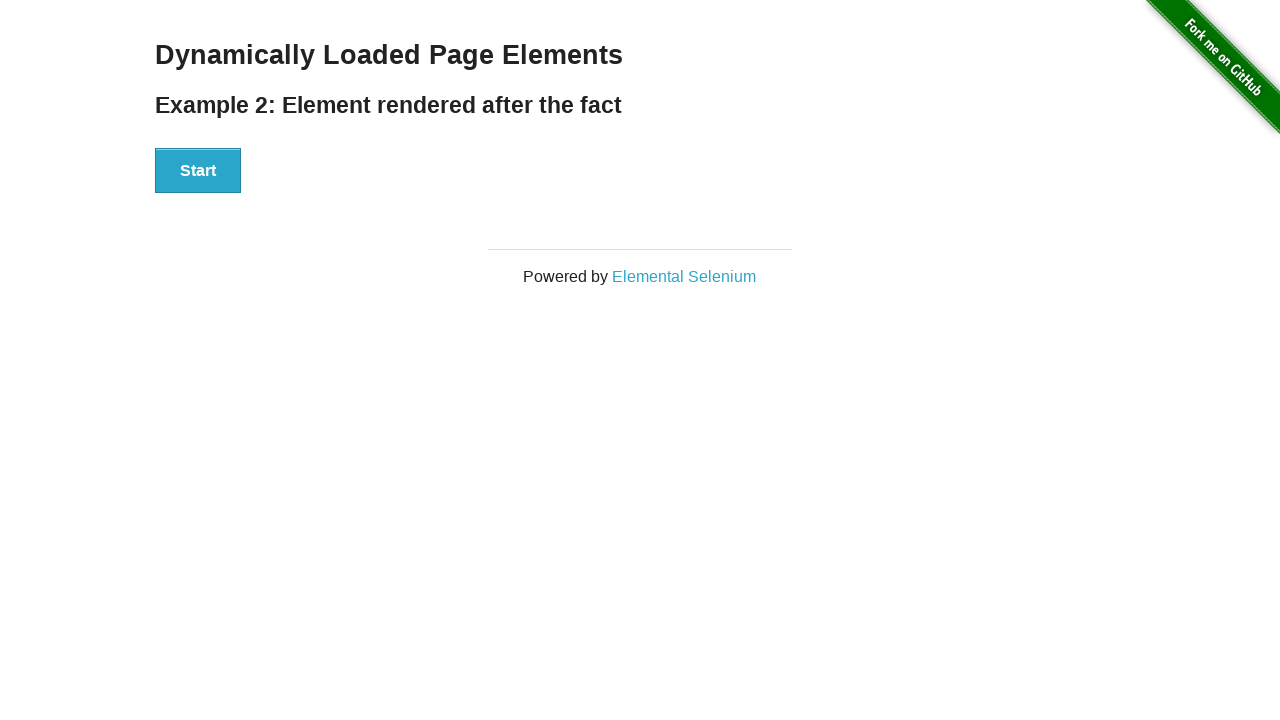

Clicked the start button to trigger dynamic loading at (198, 171) on button
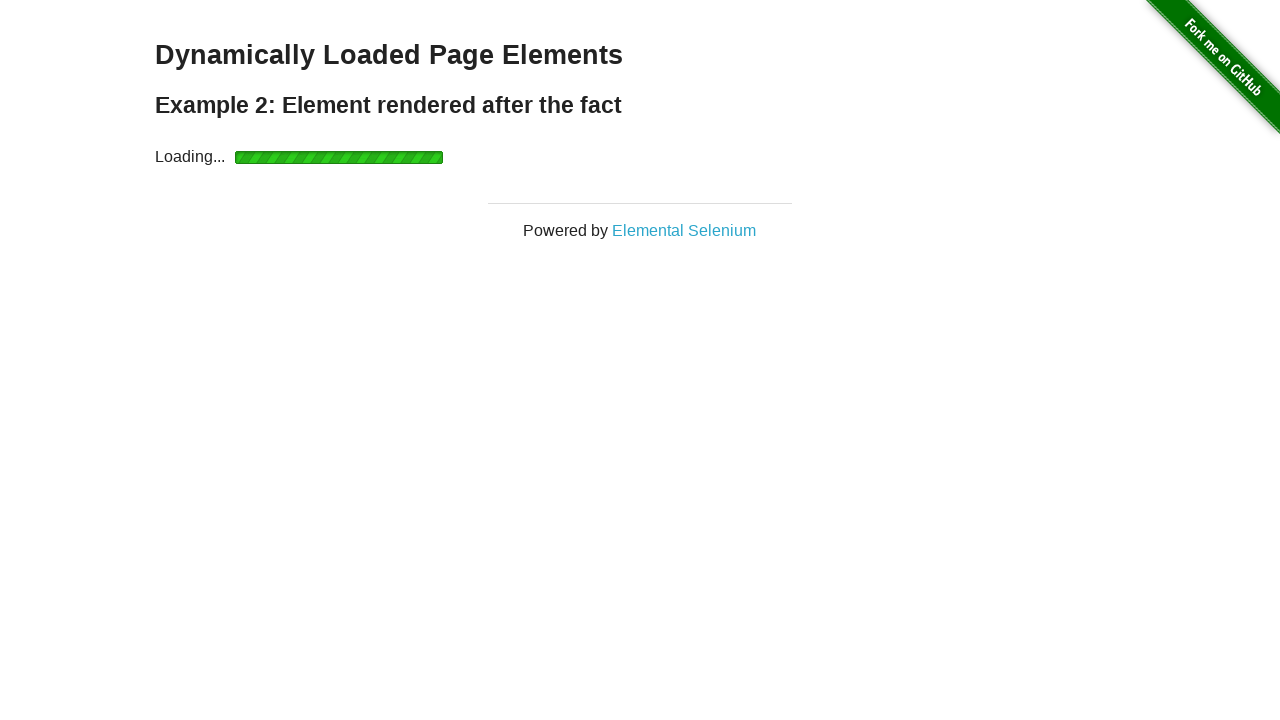

Dynamically loaded content appeared after waiting
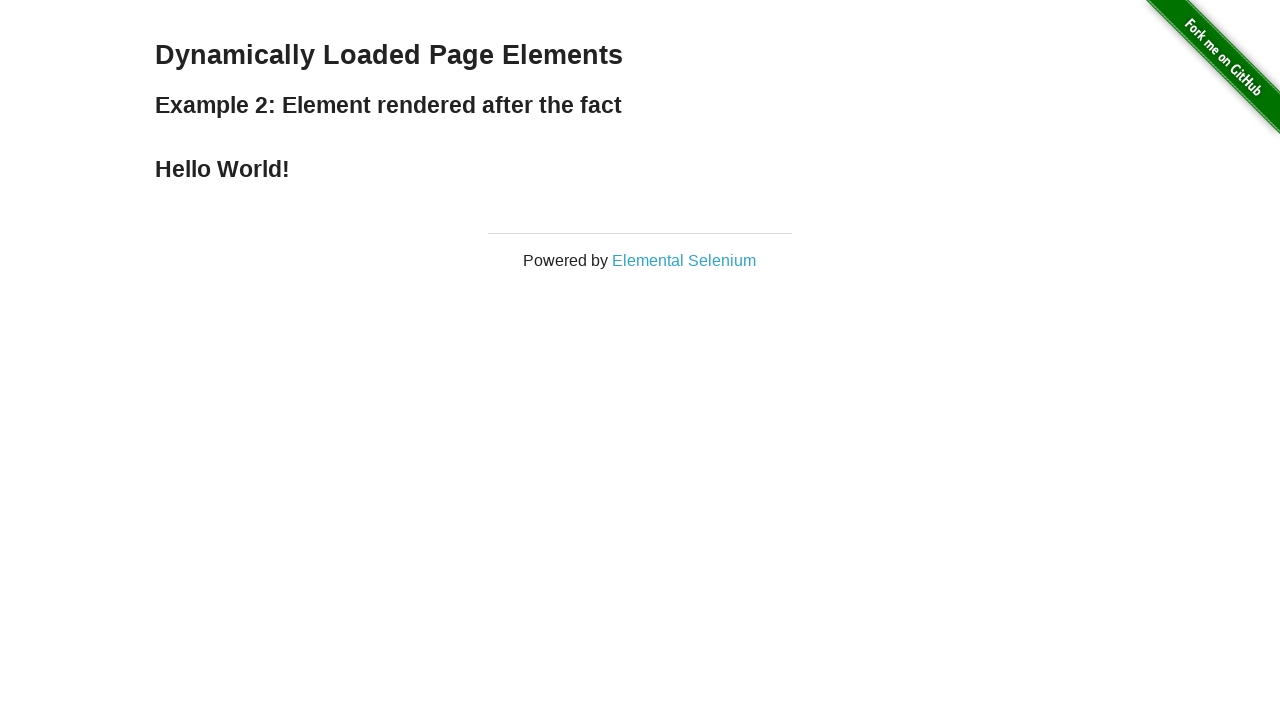

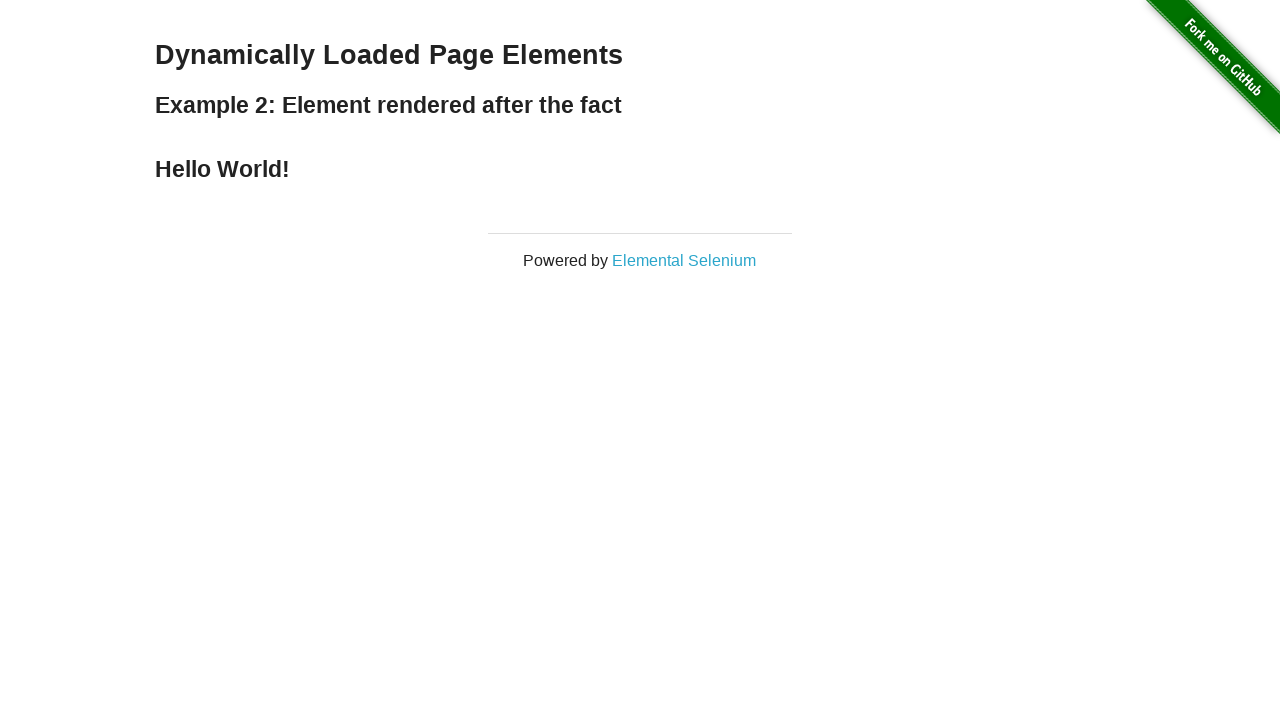